Navigates to Flipkart homepage and verifies that images are present on the page

Starting URL: https://www.flipkart.com

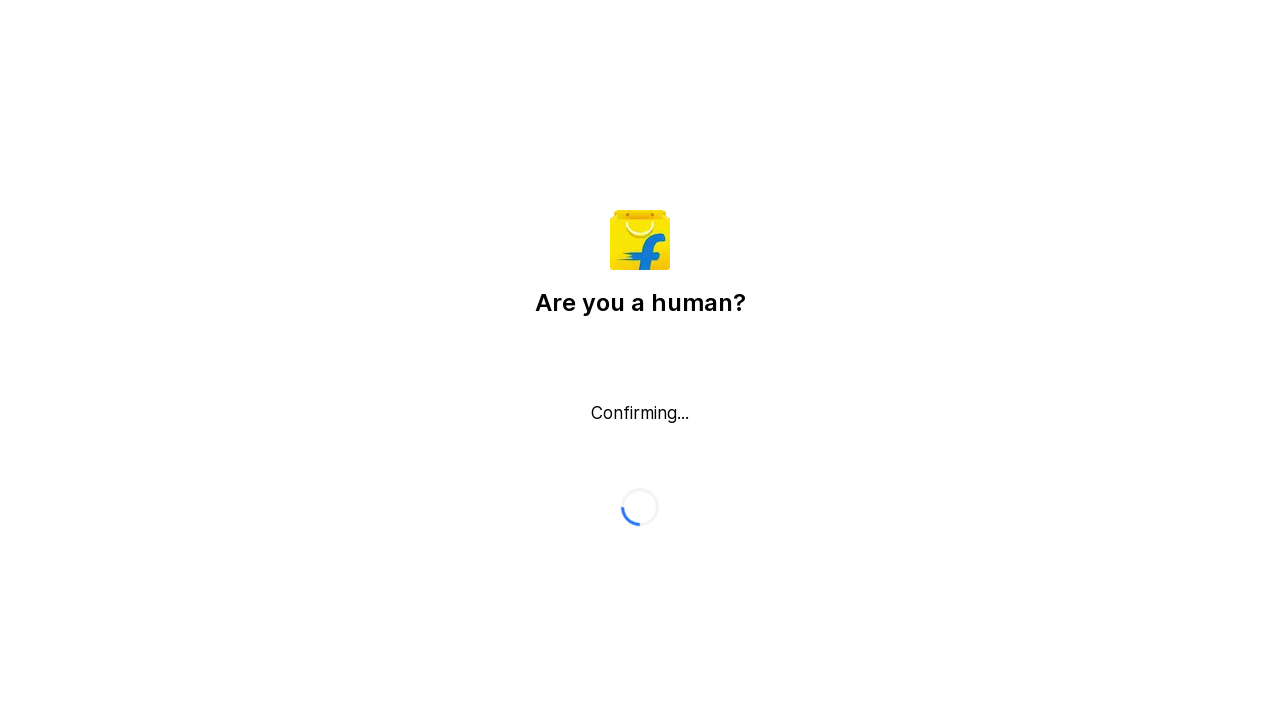

Waited for page to load (domcontentloaded state)
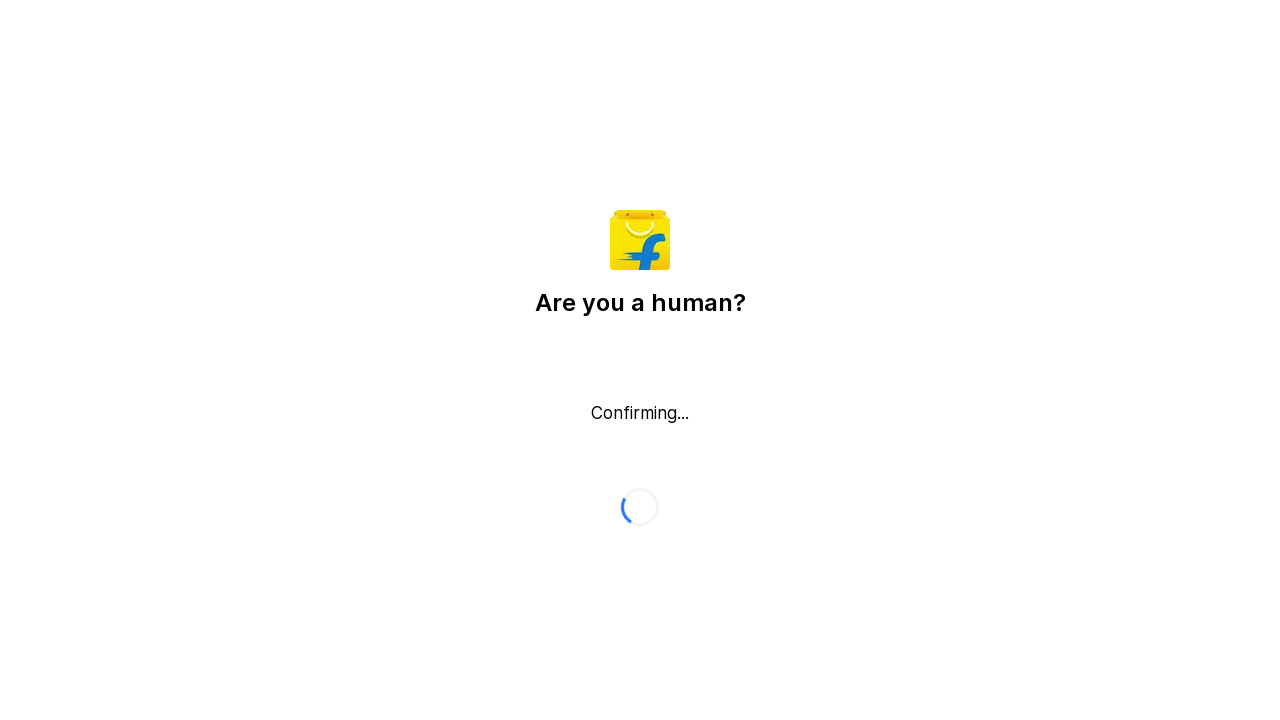

Waited for images to be present on Flipkart homepage
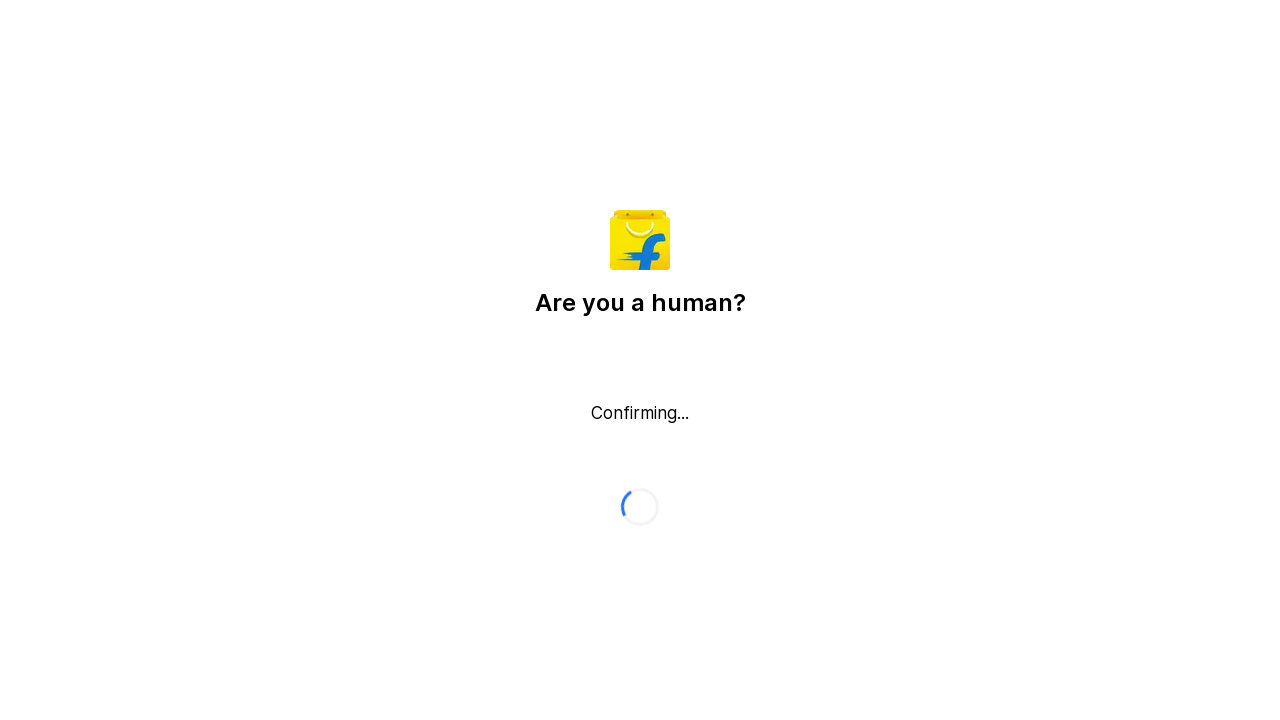

Verified that images are present on the page (1 images found)
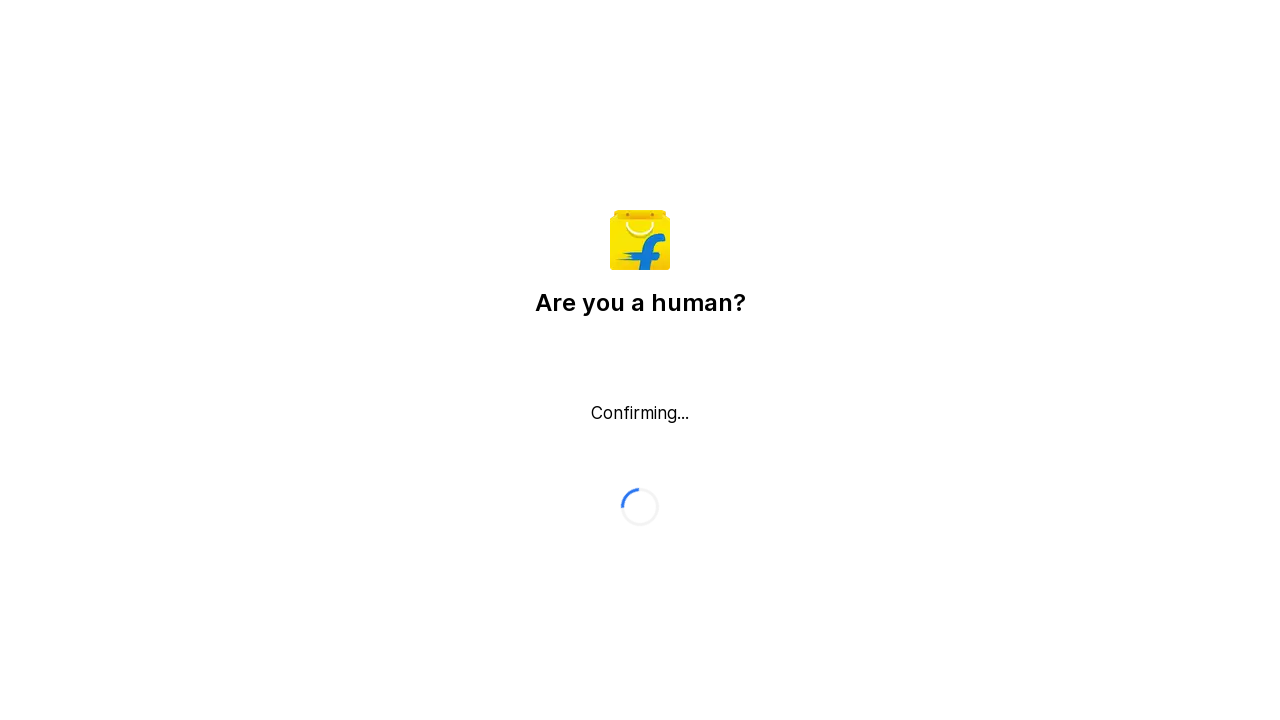

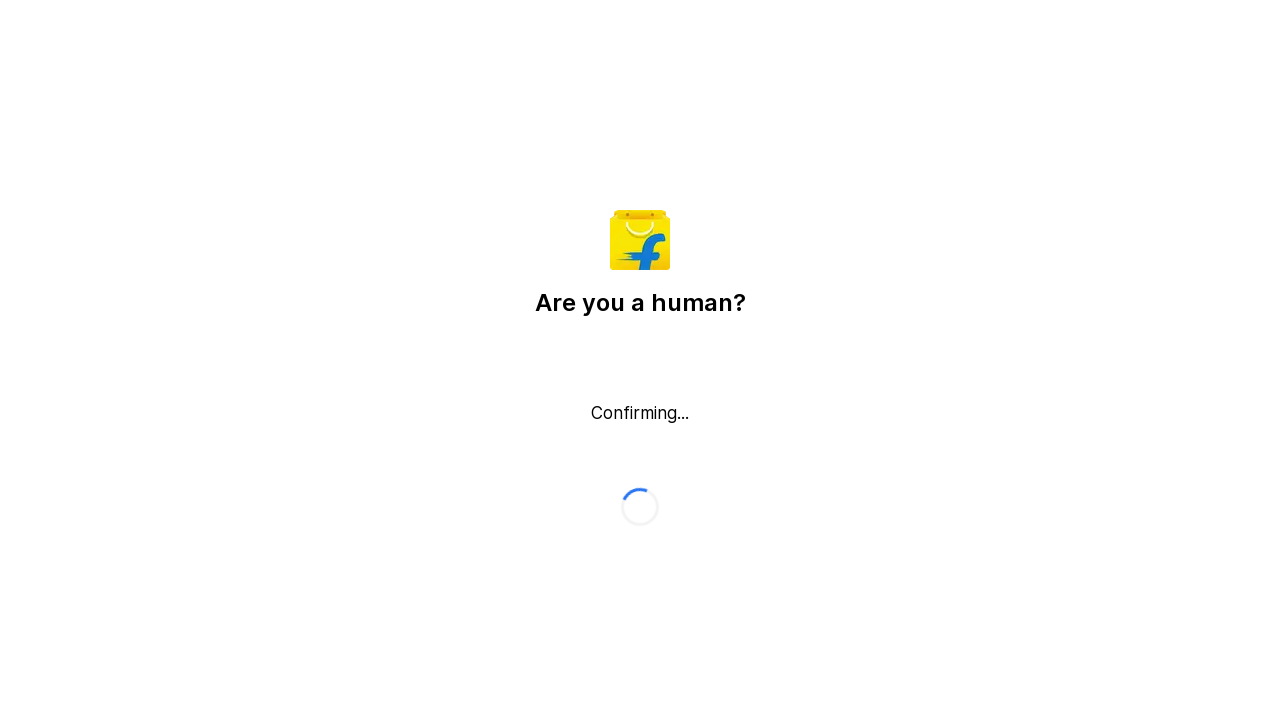